Tests table filtering functionality by entering a search term in the filter textbox and verifying filtered results

Starting URL: https://selectorshub.com/xpath-practice-page/

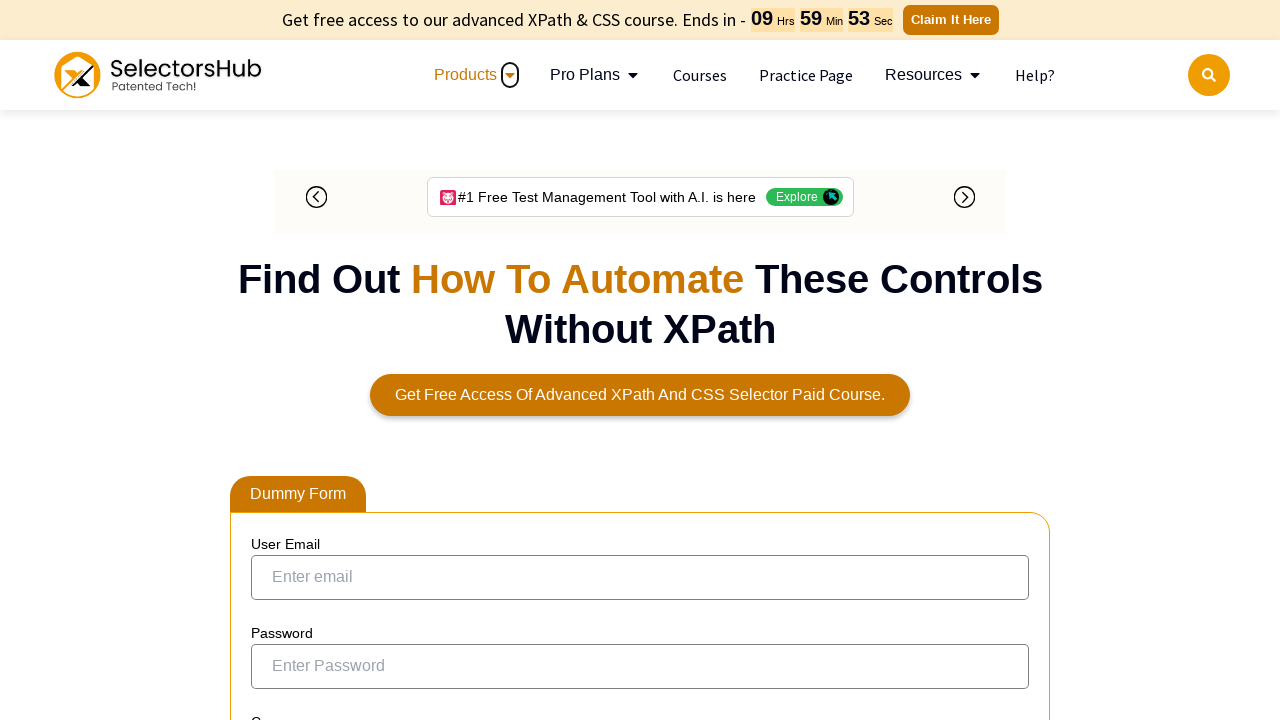

Entered 'United States' in table filter textbox on input[aria-controls='tablepress-1']
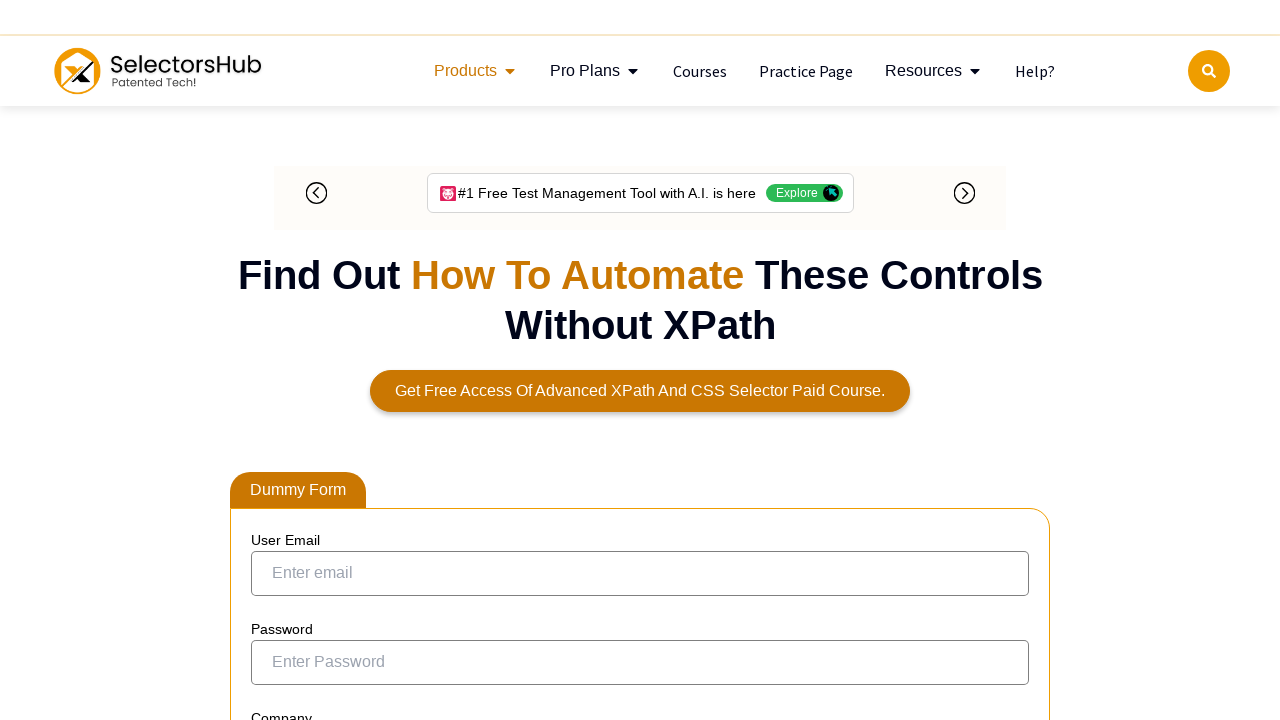

Table filtered successfully and results displayed
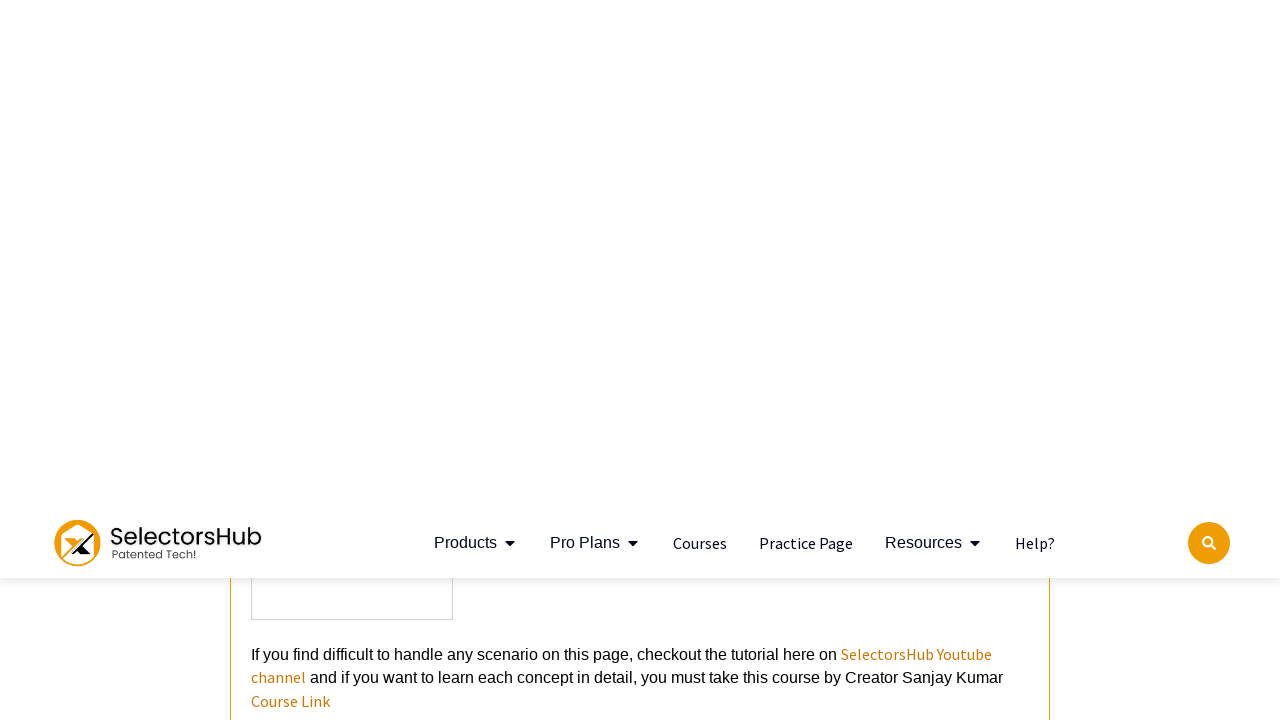

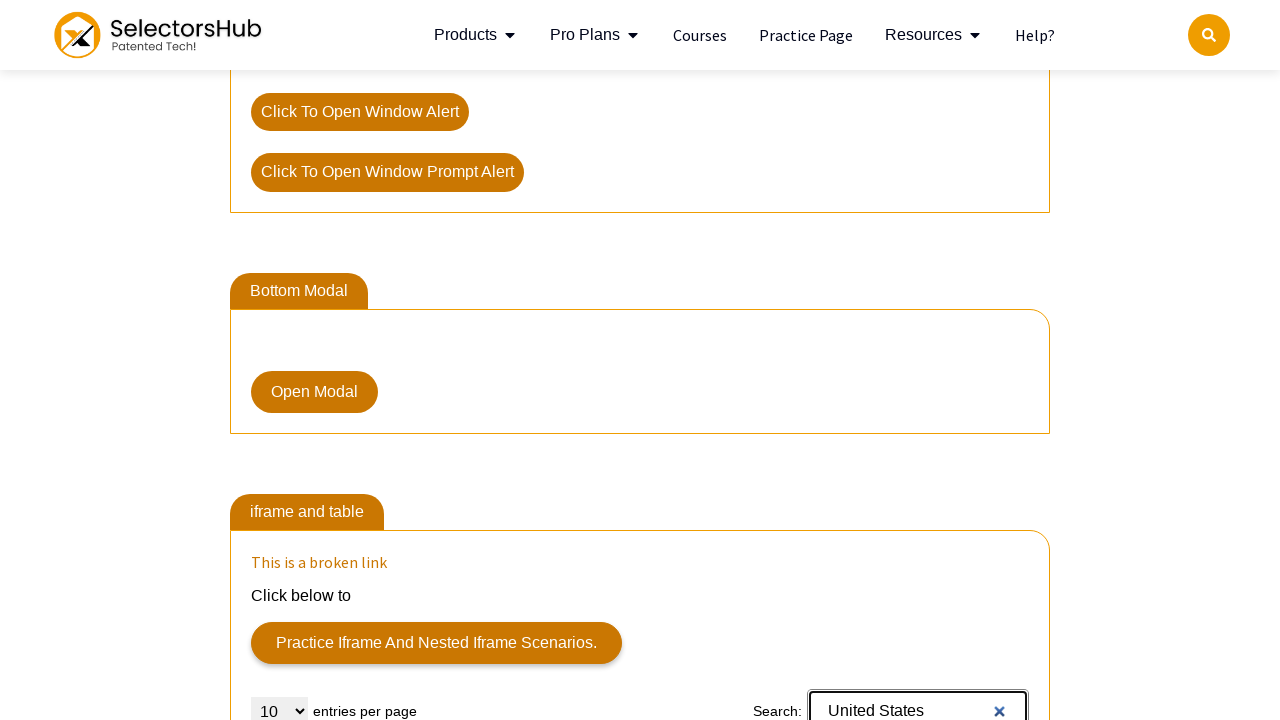